Tests drag and drop functionality by dragging items to their correct categories

Starting URL: https://demoapps.qspiders.com/ui/dragDrop/dragToCorrect?sublist=2

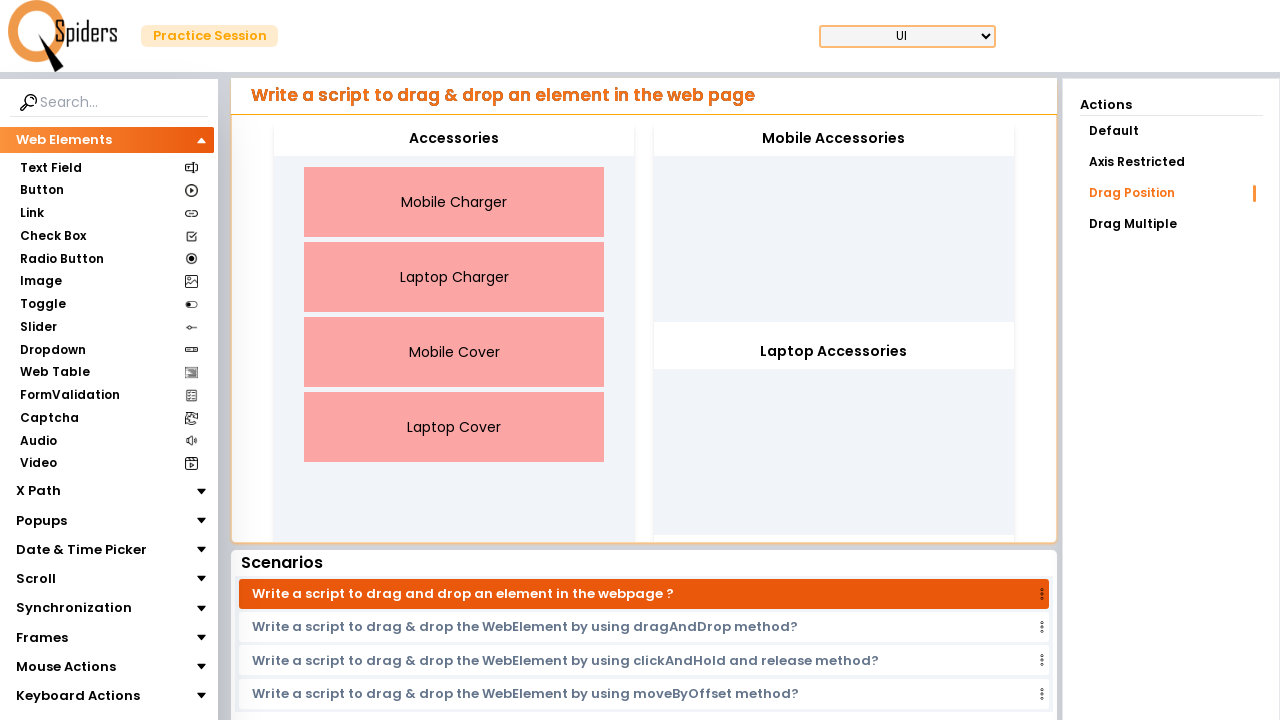

Dragged 'Mobile Charger' to 'Mobile Accessories' category at (834, 139)
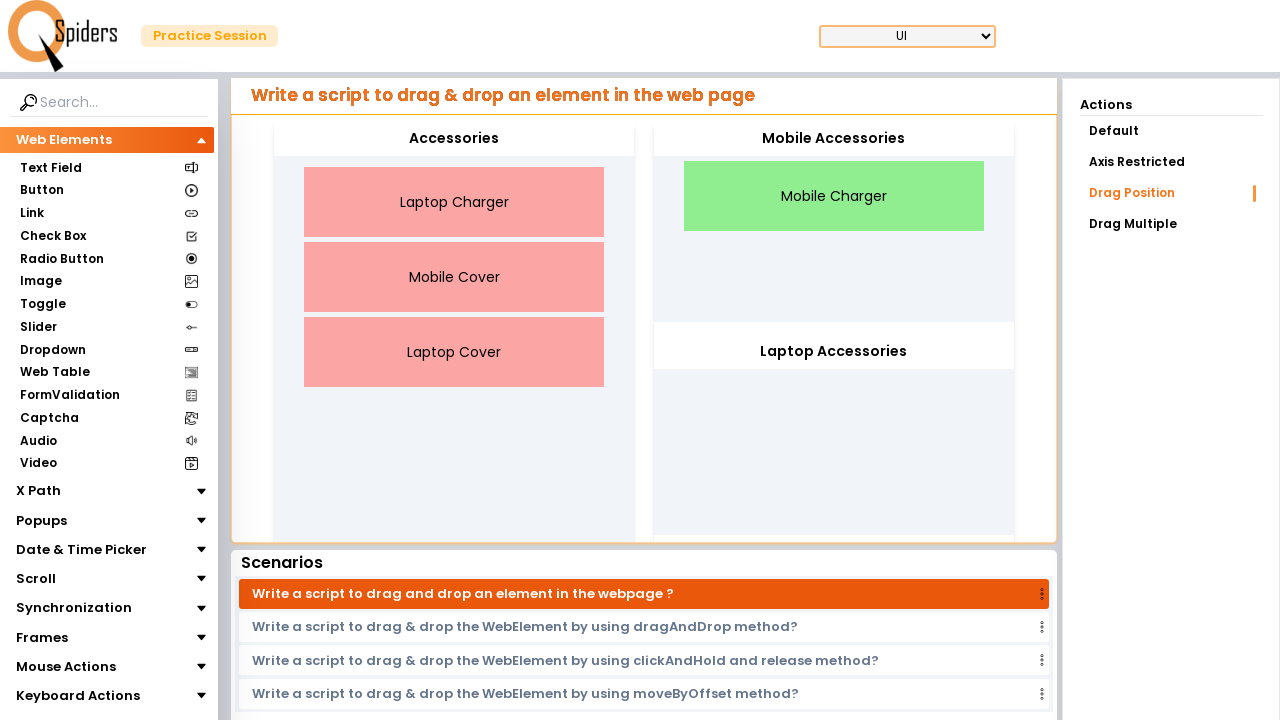

Dragged 'Laptop Cover' to 'Laptop Accessories' category at (834, 352)
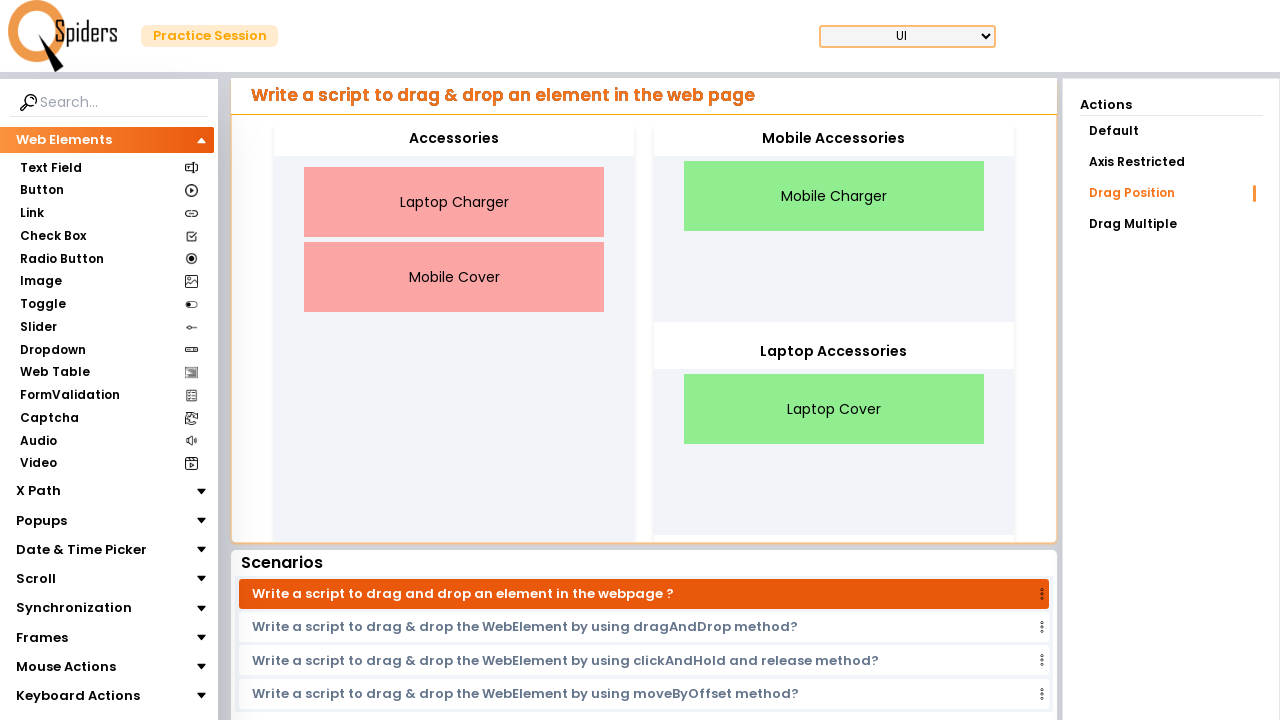

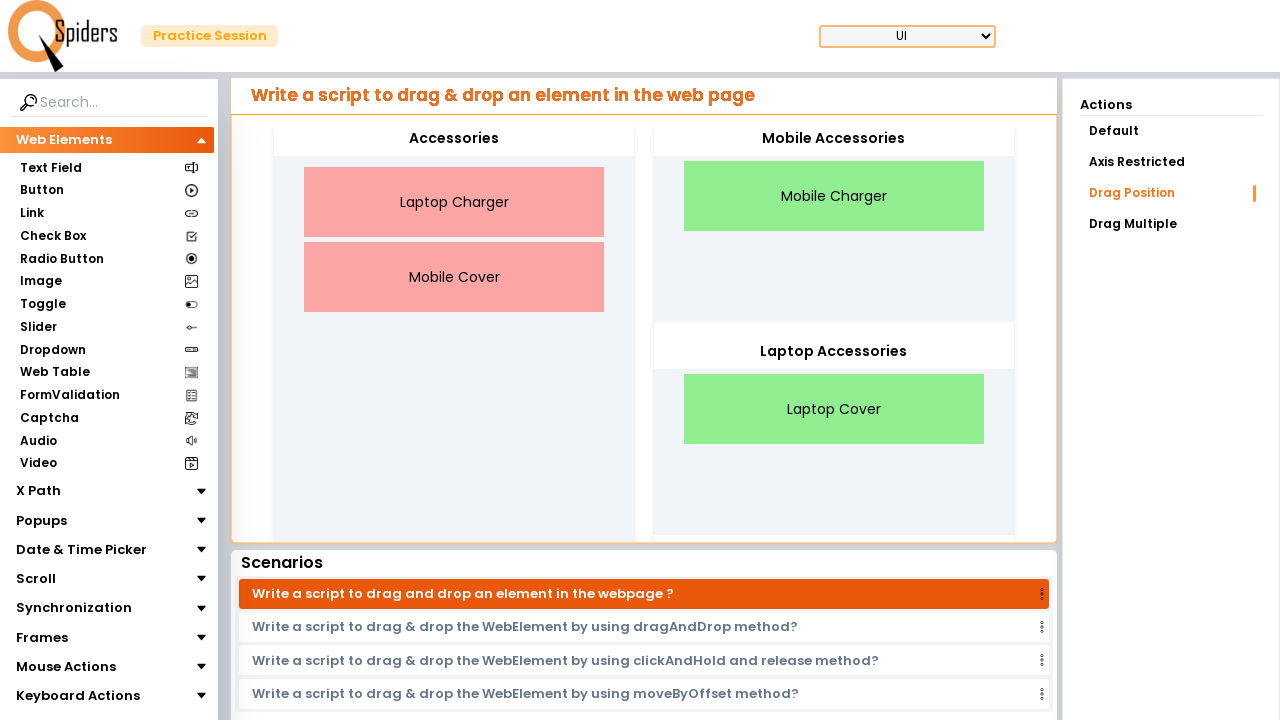